Tests the hide/show functionality of a text element by clicking hide and show buttons and verifying the element's visibility state changes accordingly.

Starting URL: https://rahulshettyacademy.com/AutomationPractice/

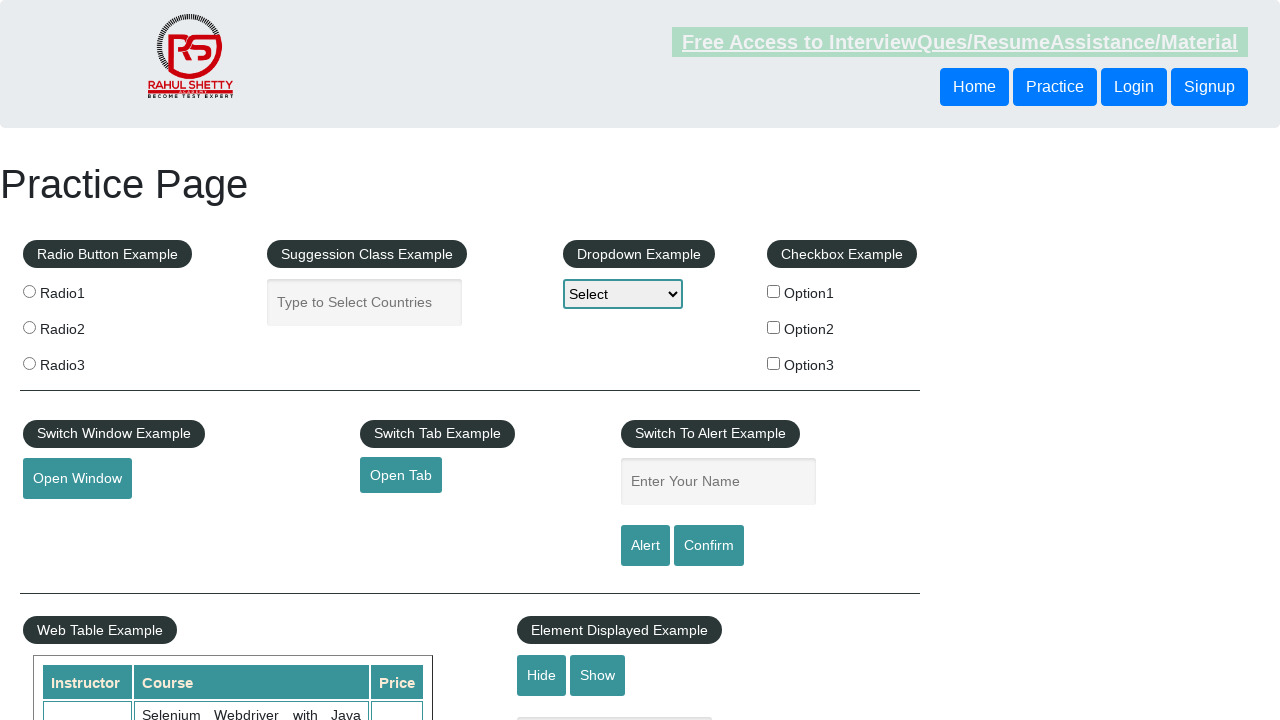

Navigated to AutomationPractice page
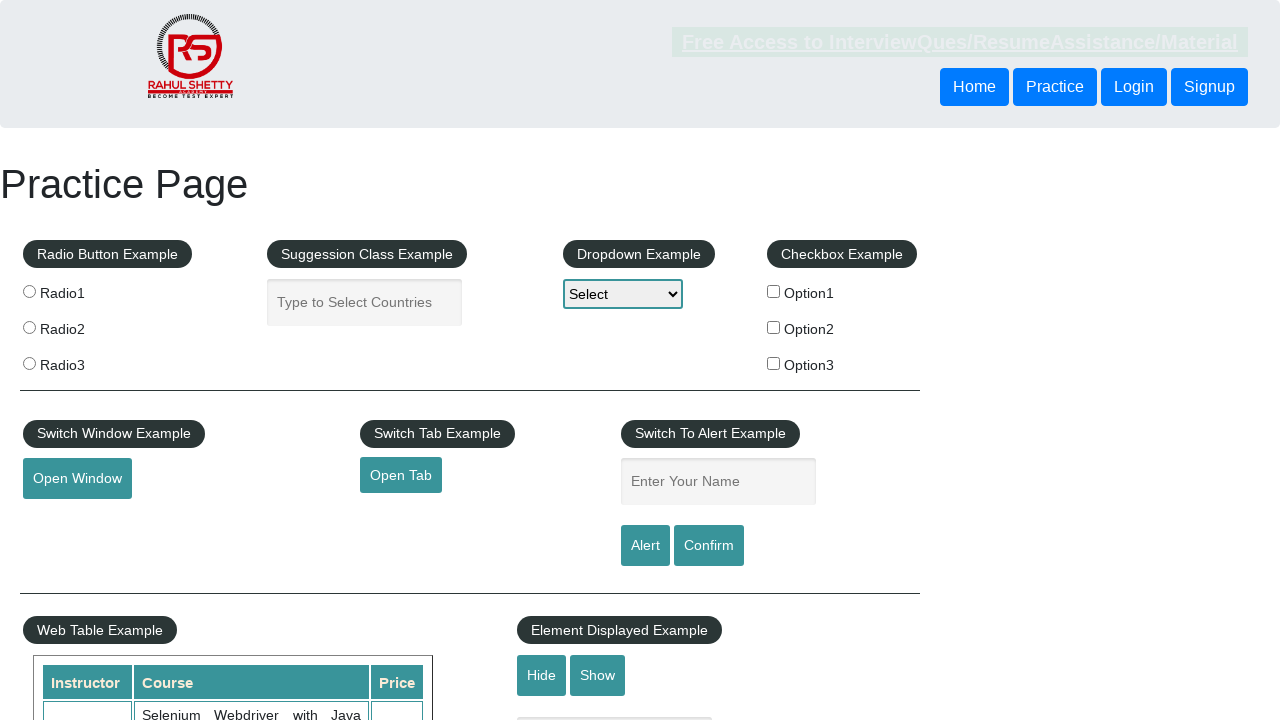

Verified text element is visible by default
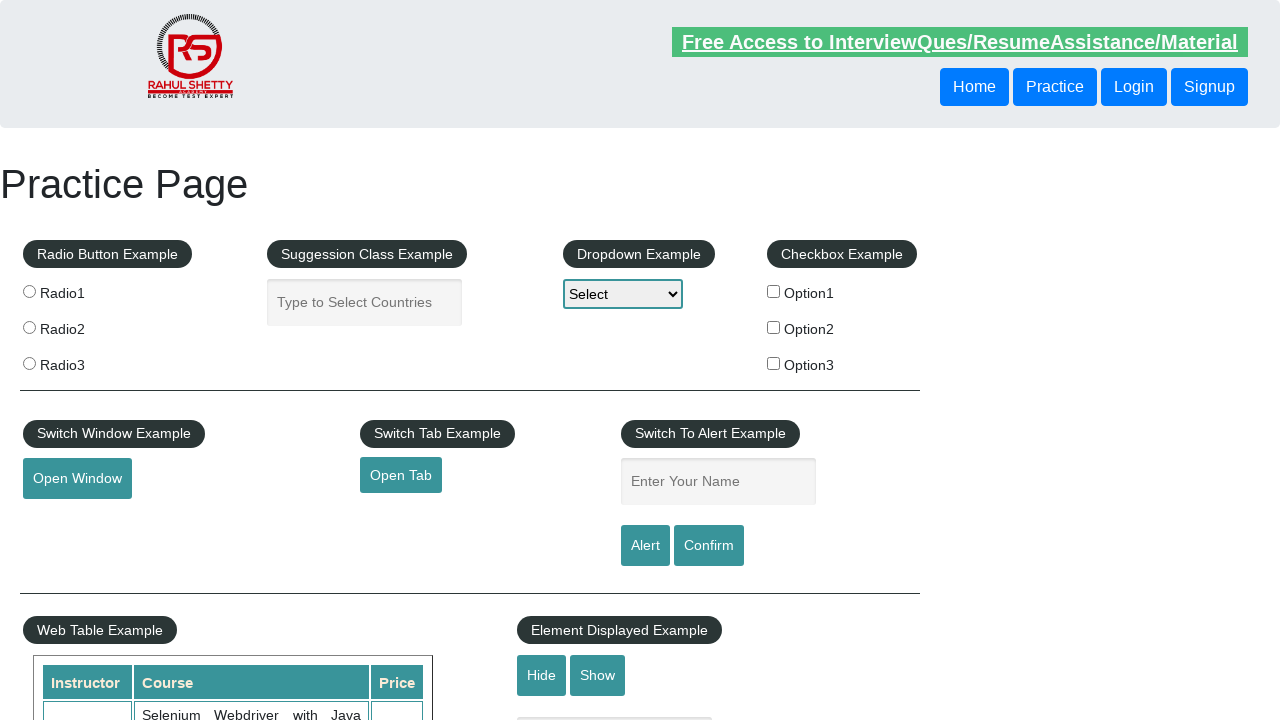

Clicked Hide button at (542, 675) on #hide-textbox
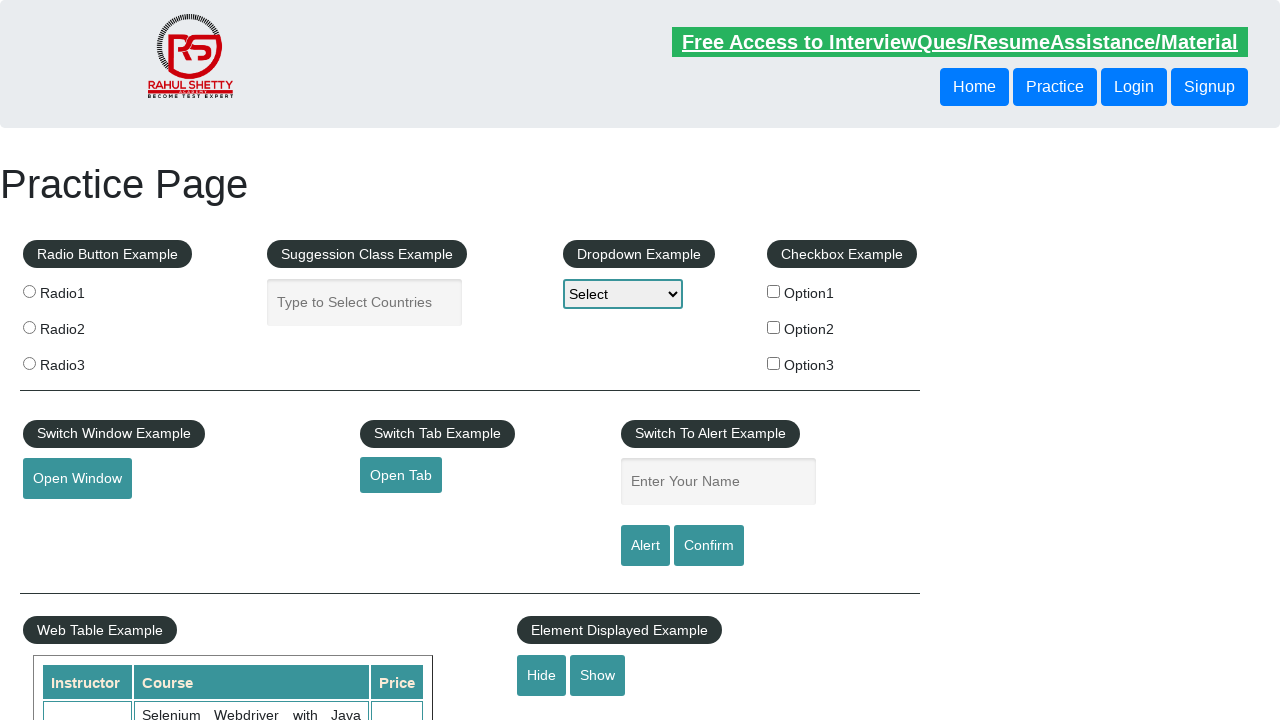

Verified text element is now hidden
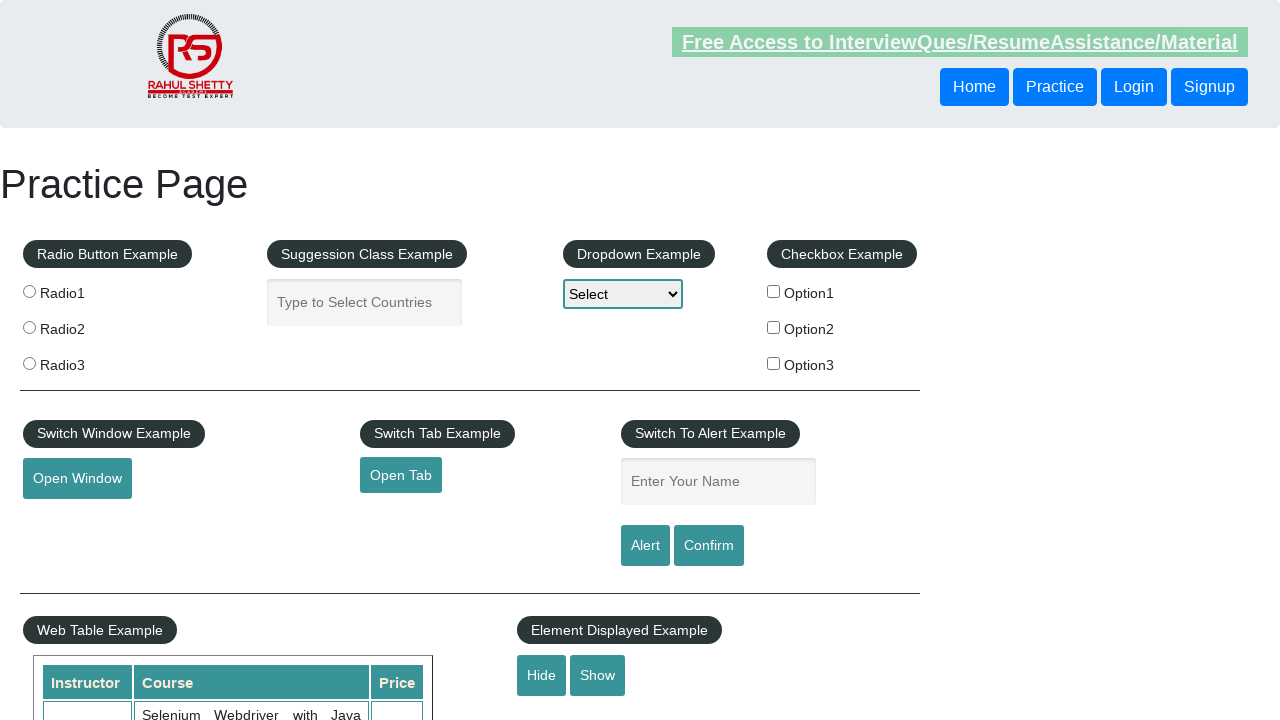

Clicked Show button at (598, 675) on #show-textbox
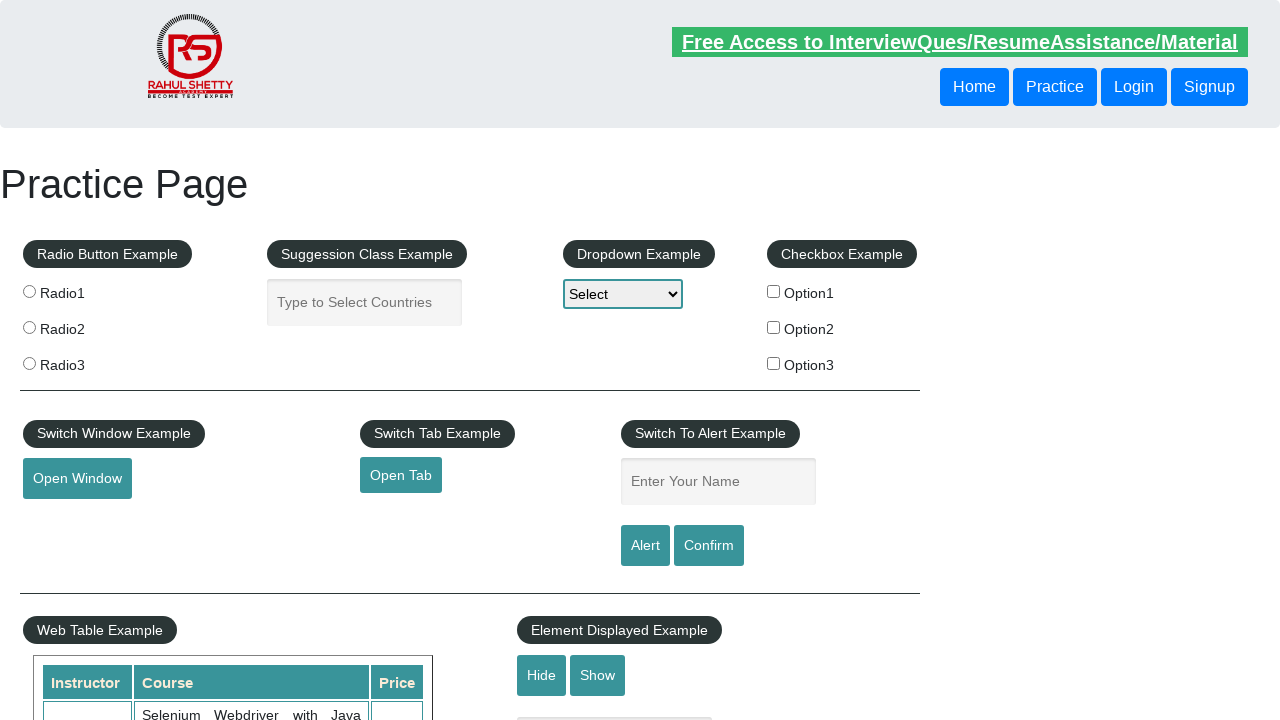

Verified text element is visible again
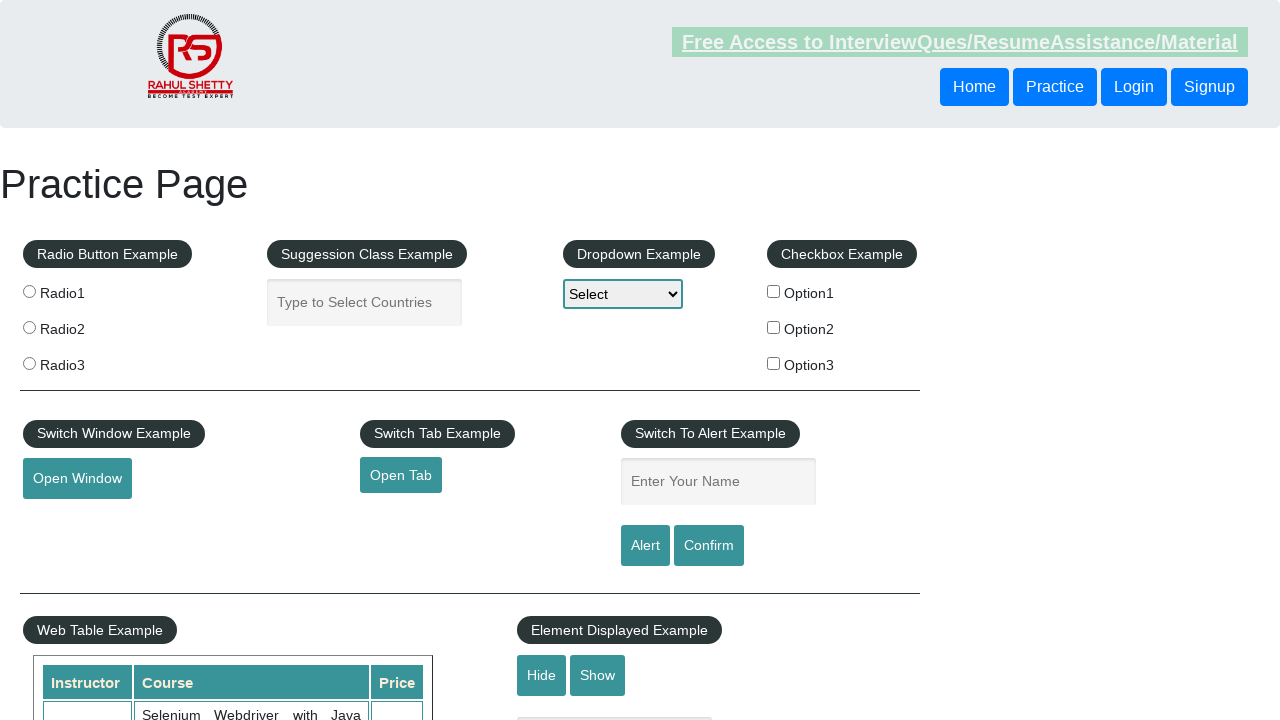

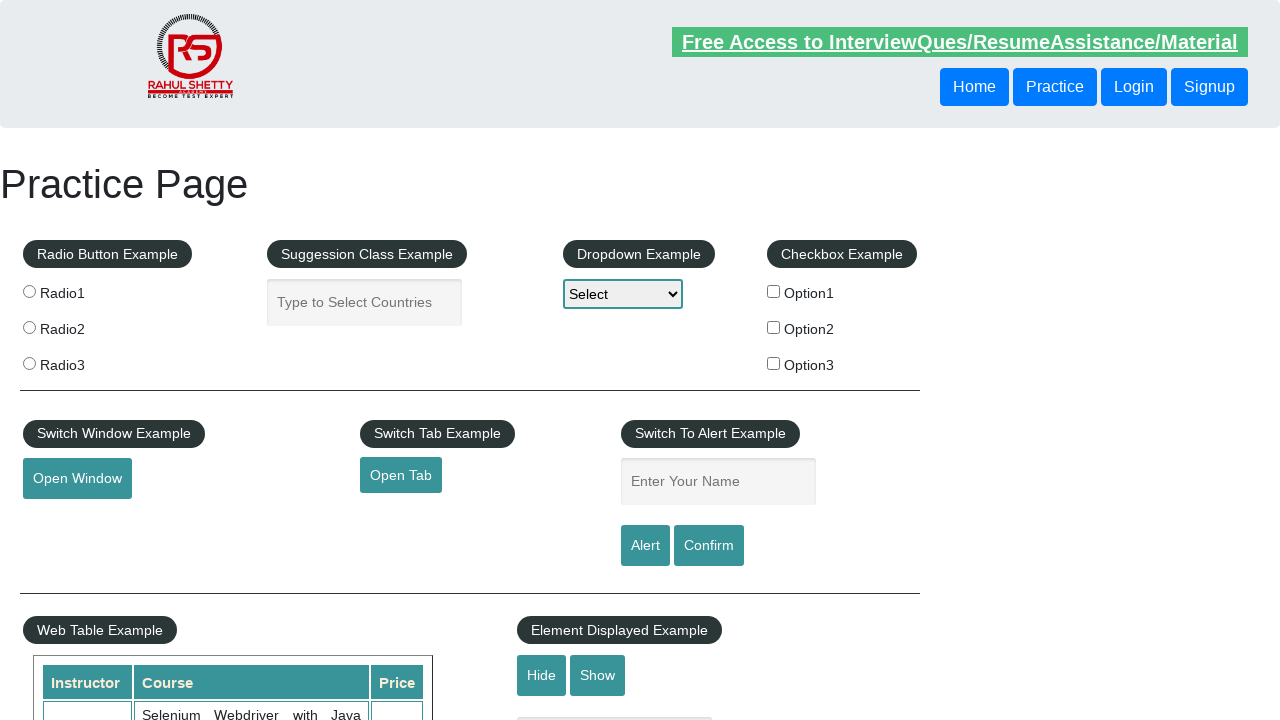